Tests product search functionality by entering a product name in the search field, submitting the search, and verifying that search results are displayed

Starting URL: https://www.automationexercise.com/products

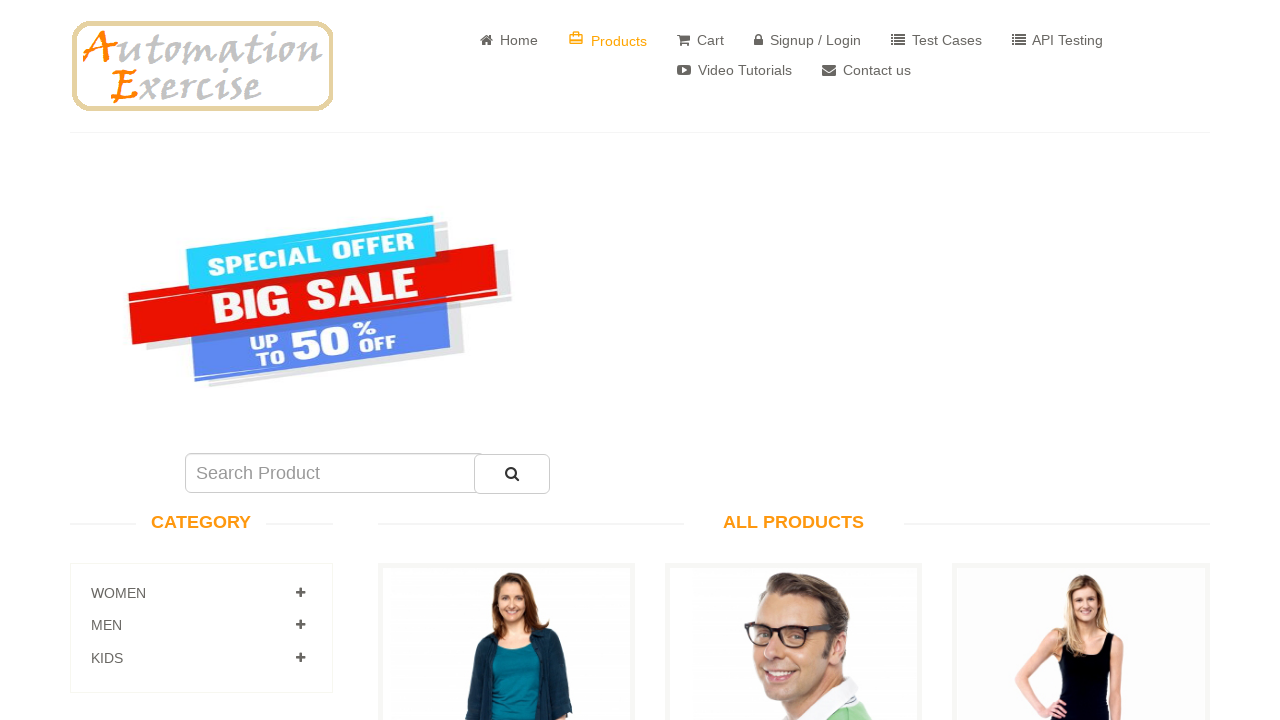

Entered 'Blue Top' in the search product field on //input[@id='search_product']
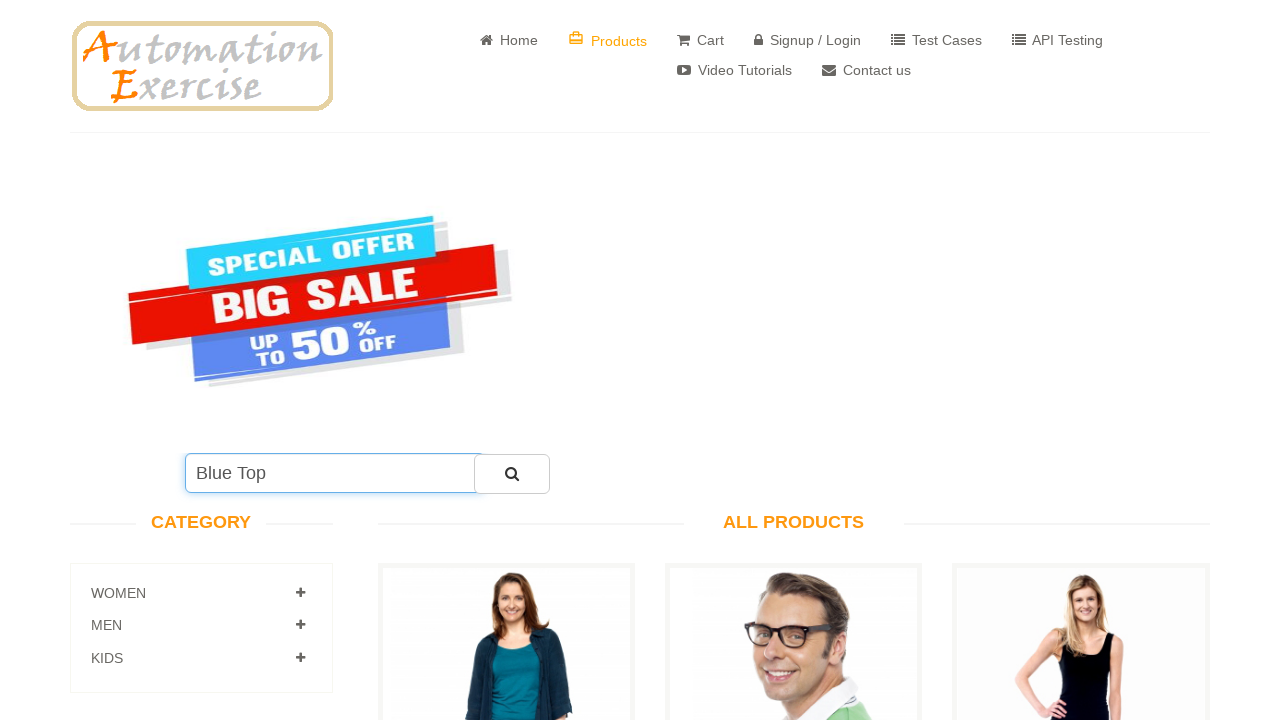

Clicked the search submit button at (512, 474) on xpath=//button[@id='submit_search']
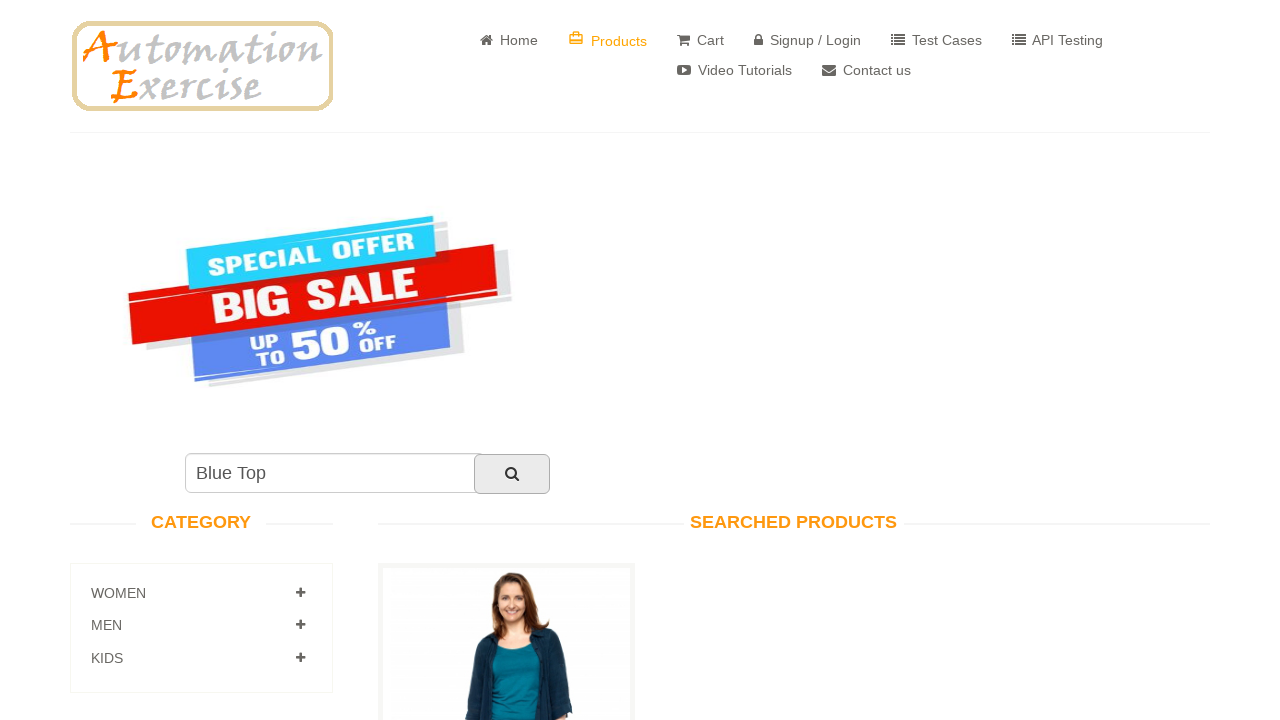

Search results title 'Searched Products' became visible
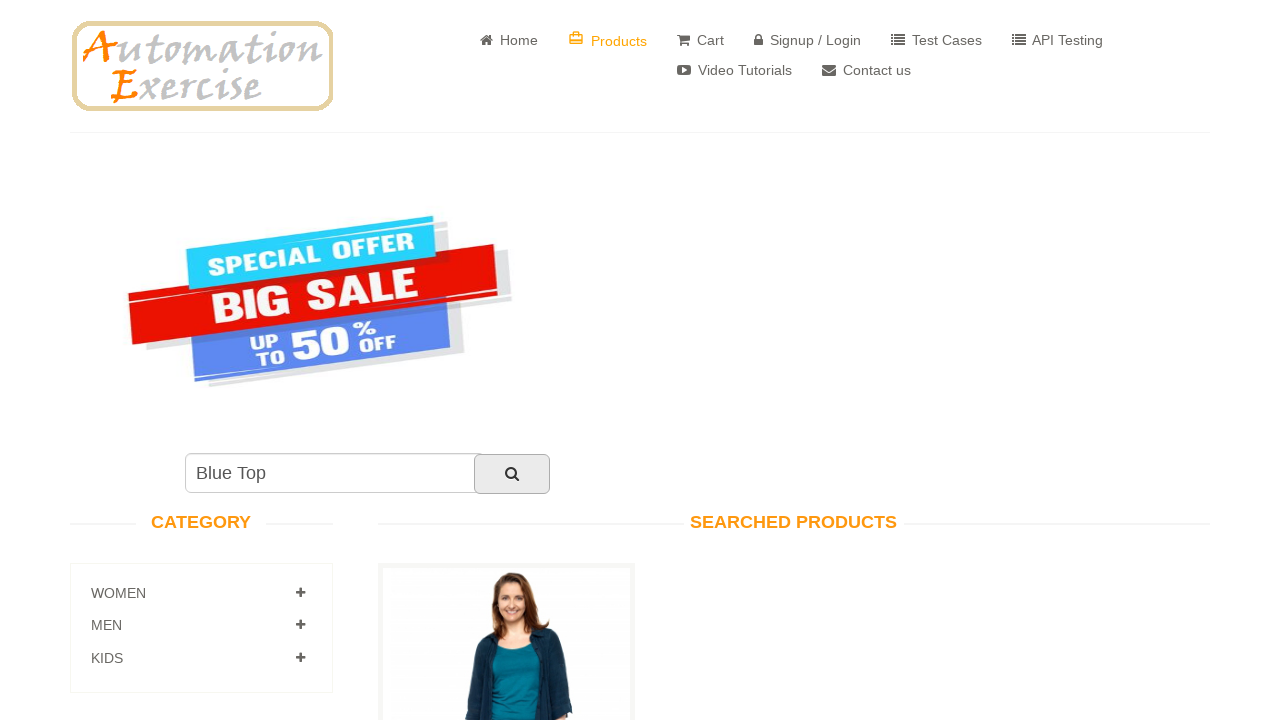

Product information containers loaded, confirming search results are displayed
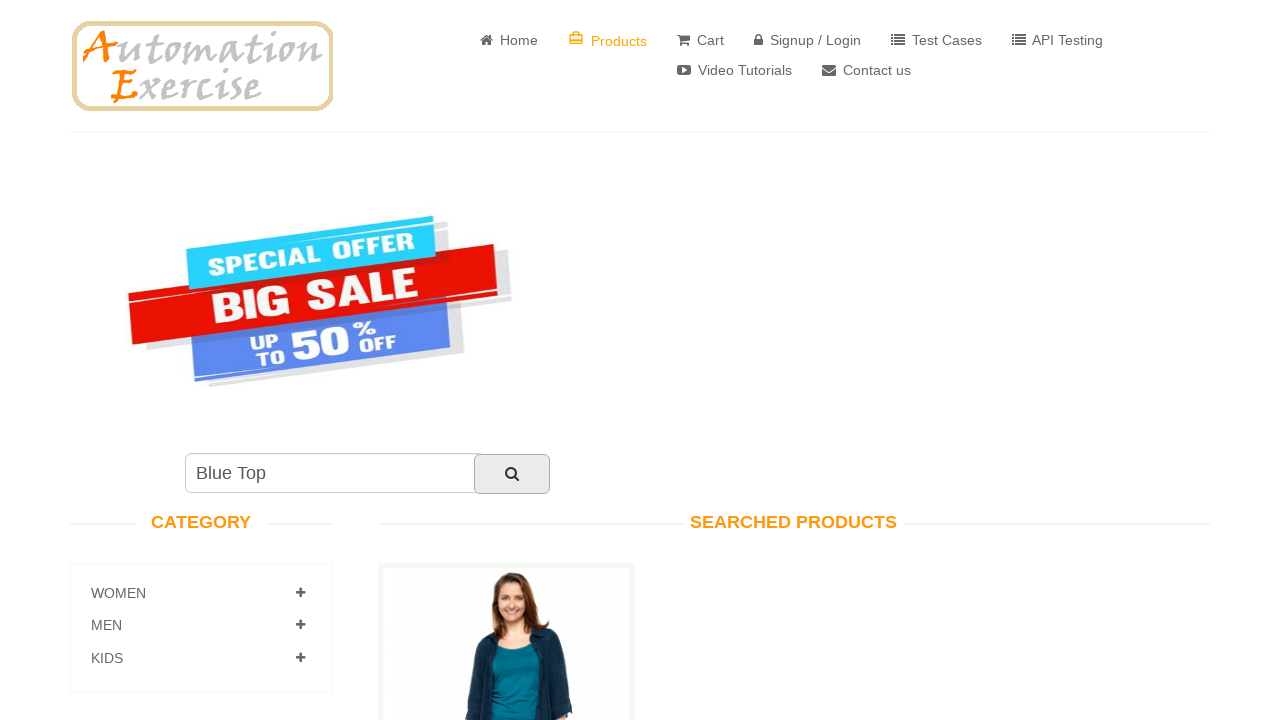

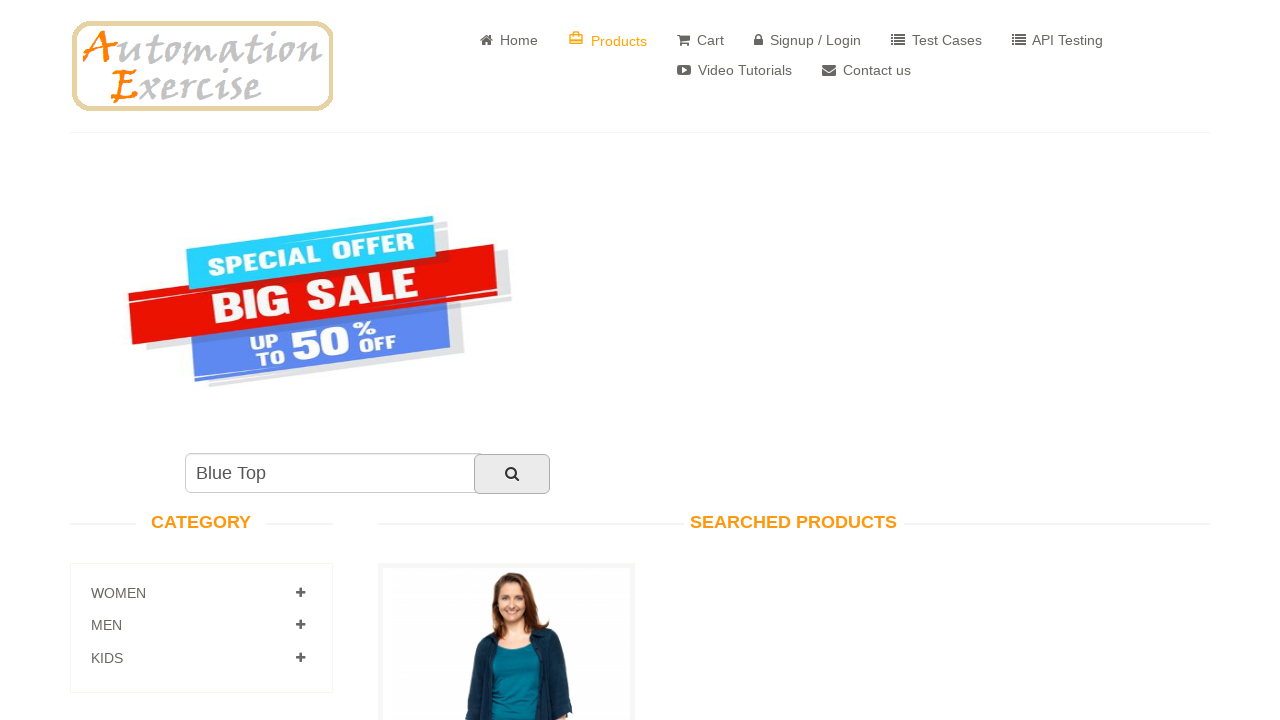